Tests clicking the "About us" button on codefish.io, navigating back, and clicking again to verify navigation functionality

Starting URL: https://codefish.io/

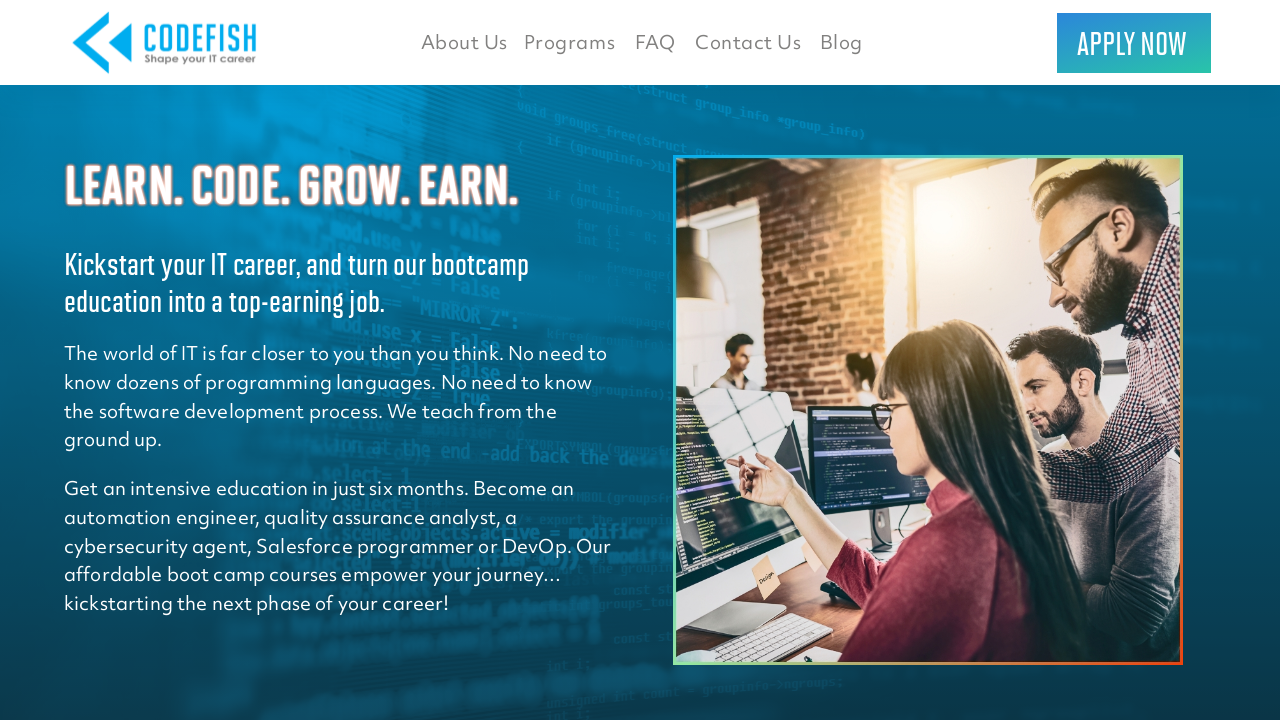

Clicked the 'About us' button on codefish.io at (464, 42) on button:has-text('About us')
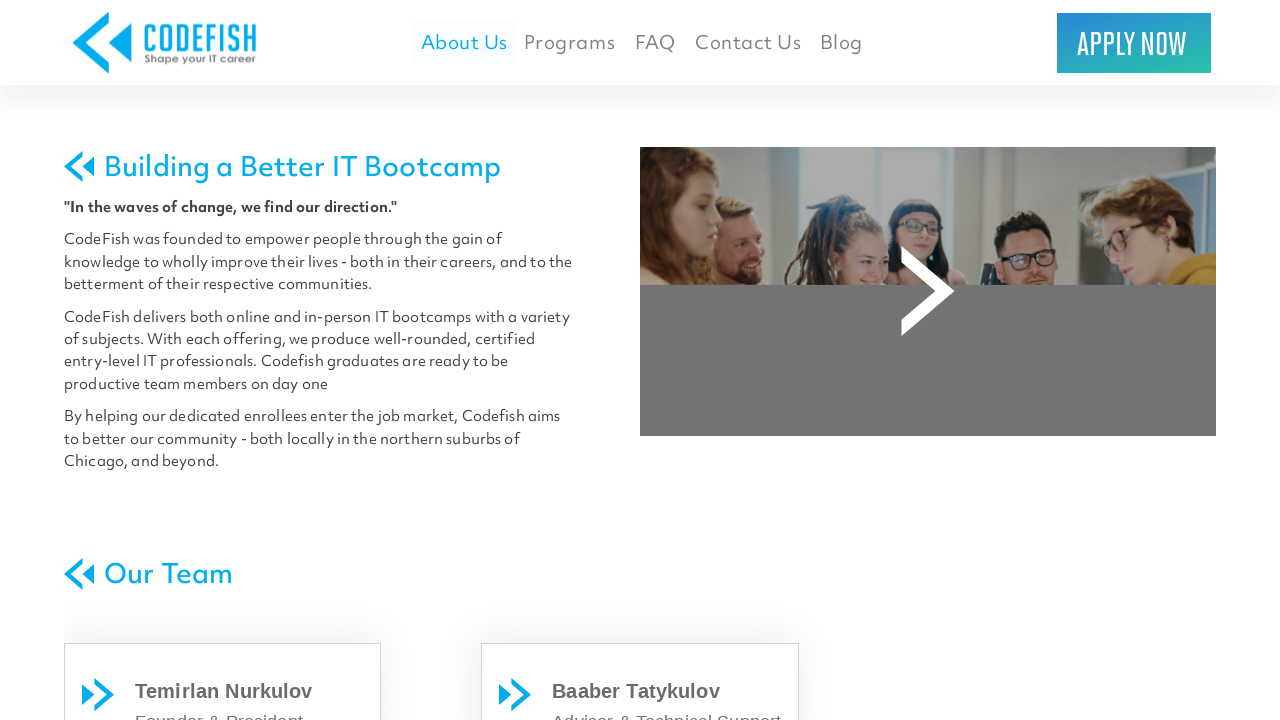

About us page loaded
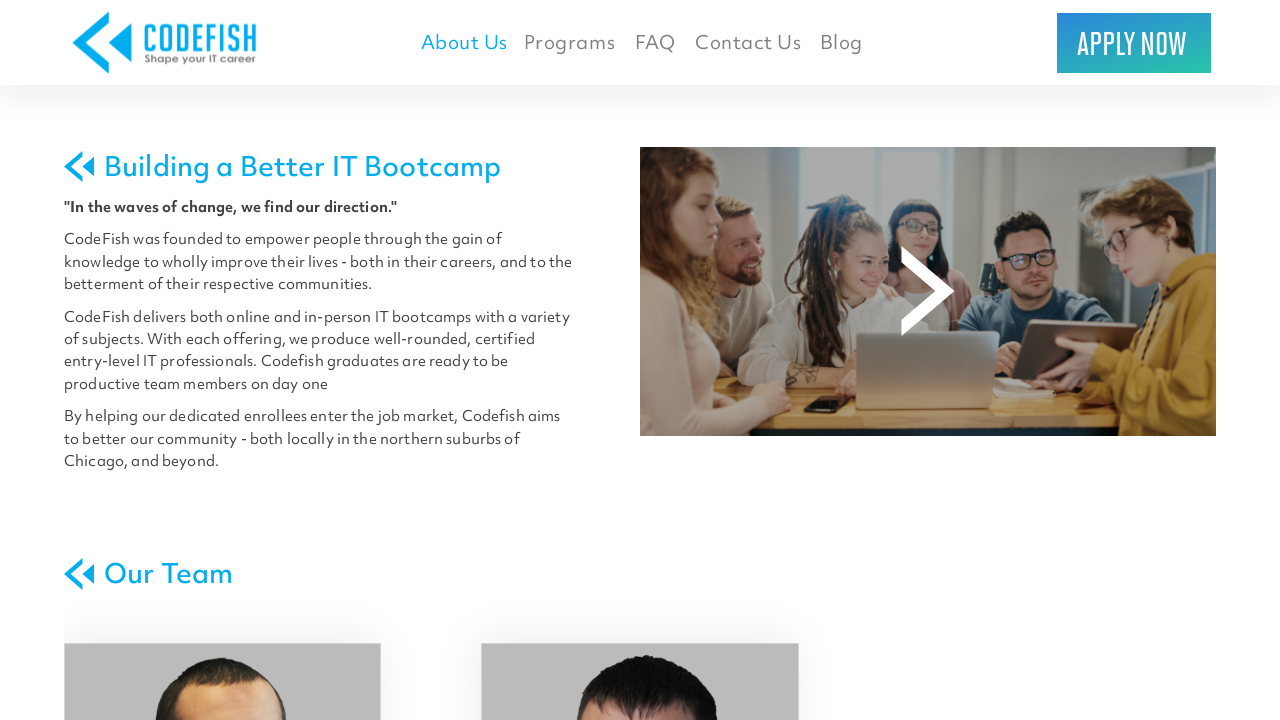

Navigated back to the main page
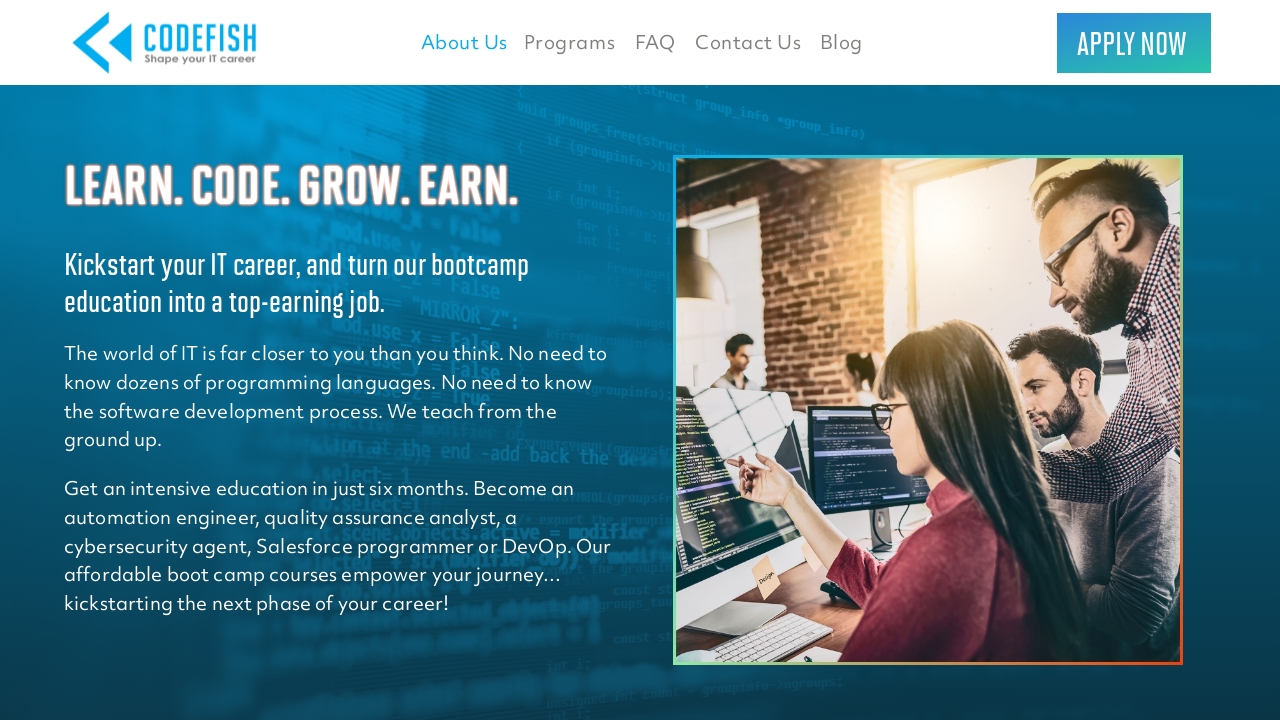

Main page reloaded
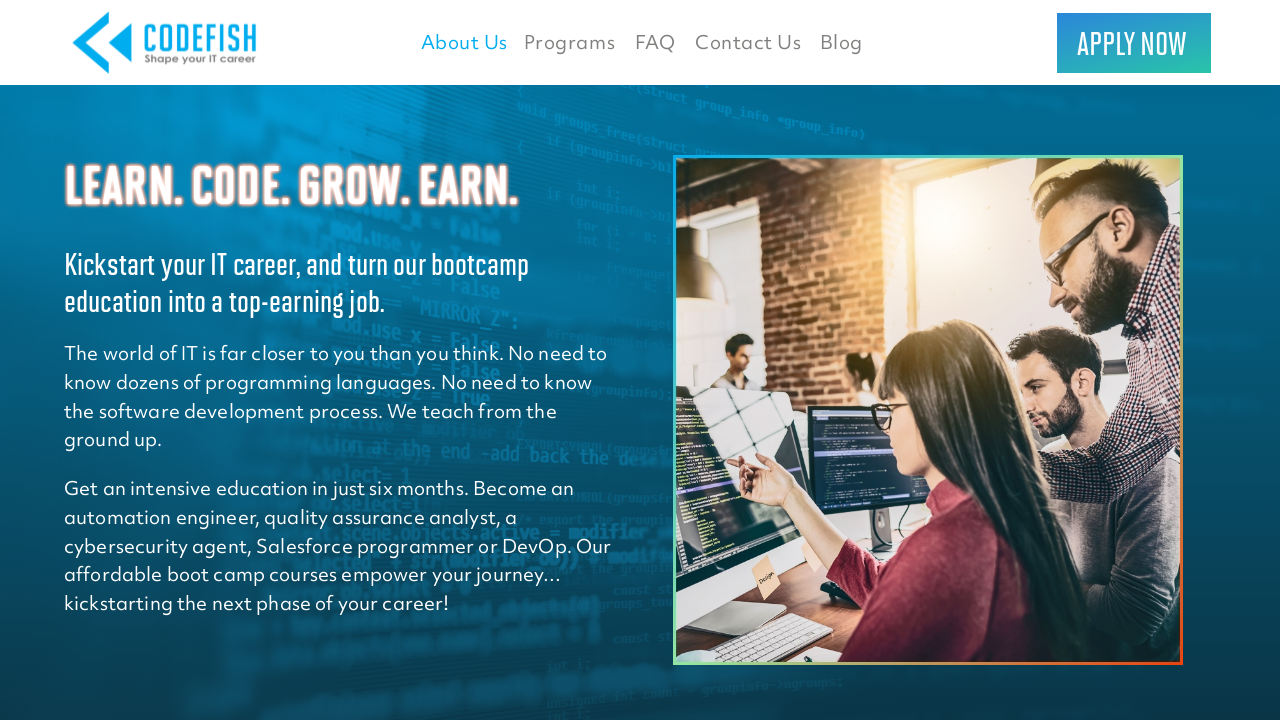

Clicked the 'About us' button again at (464, 42) on button:has-text('About us')
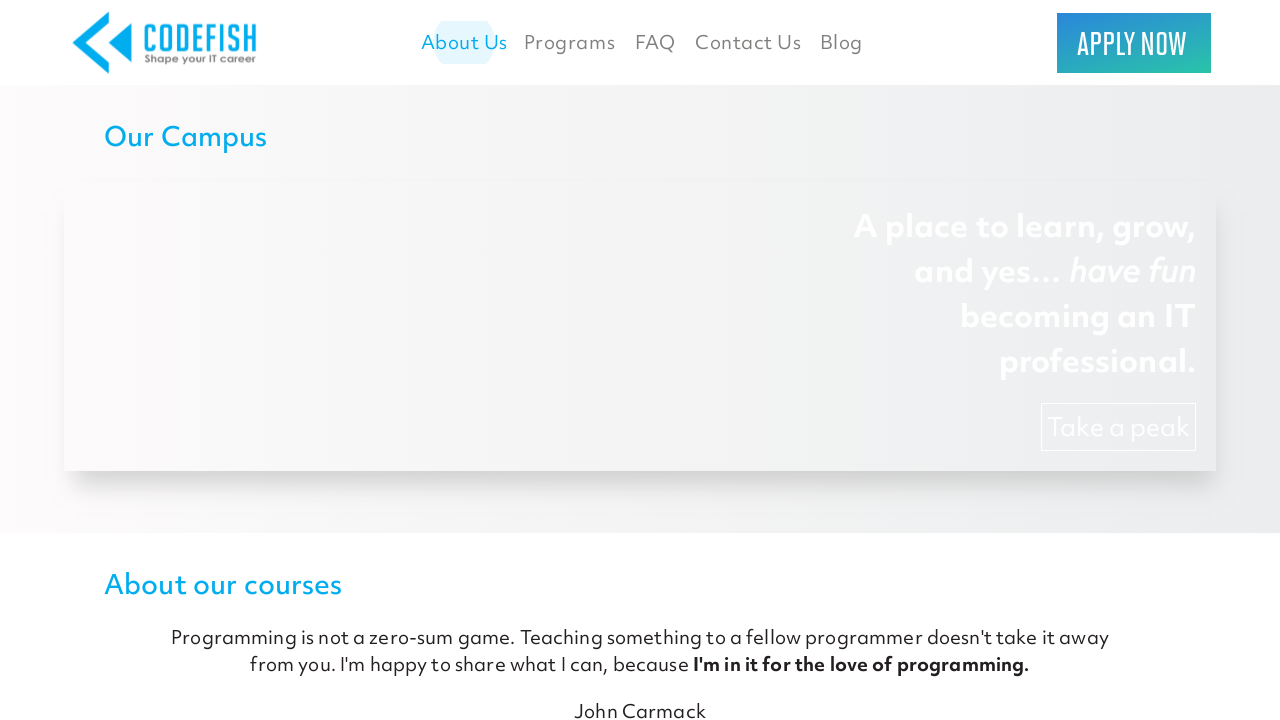

About us page loaded again
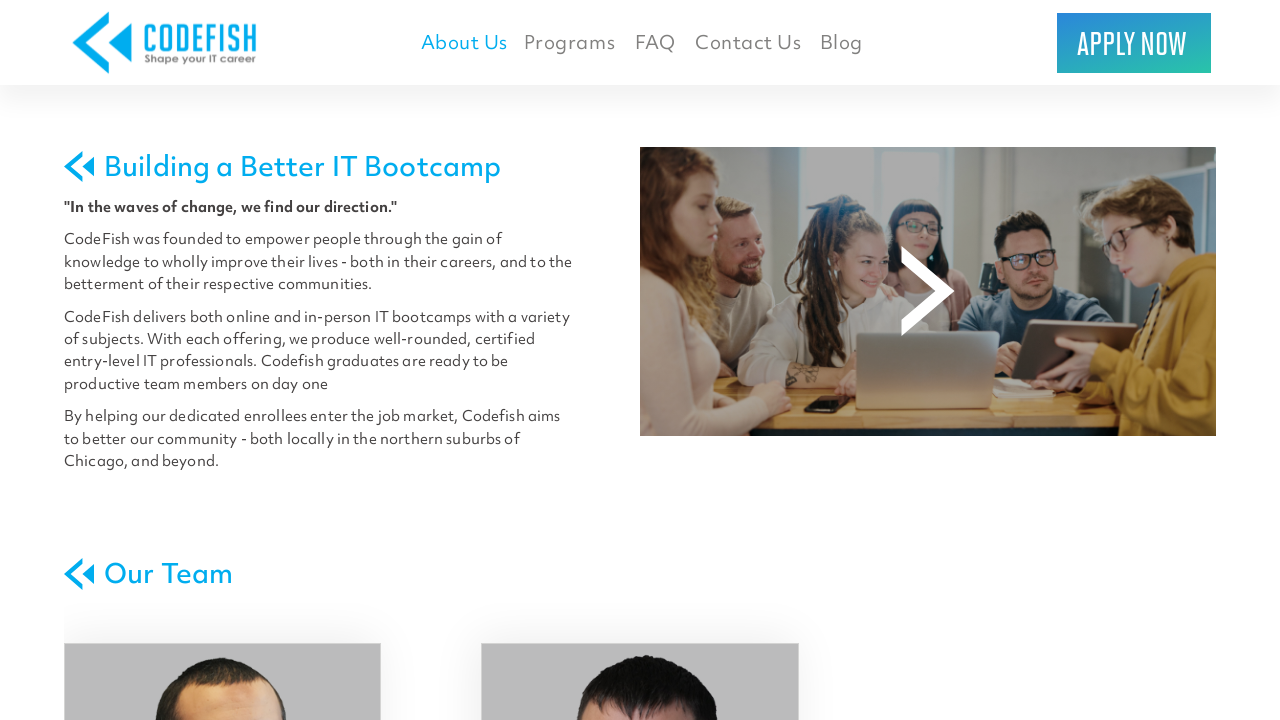

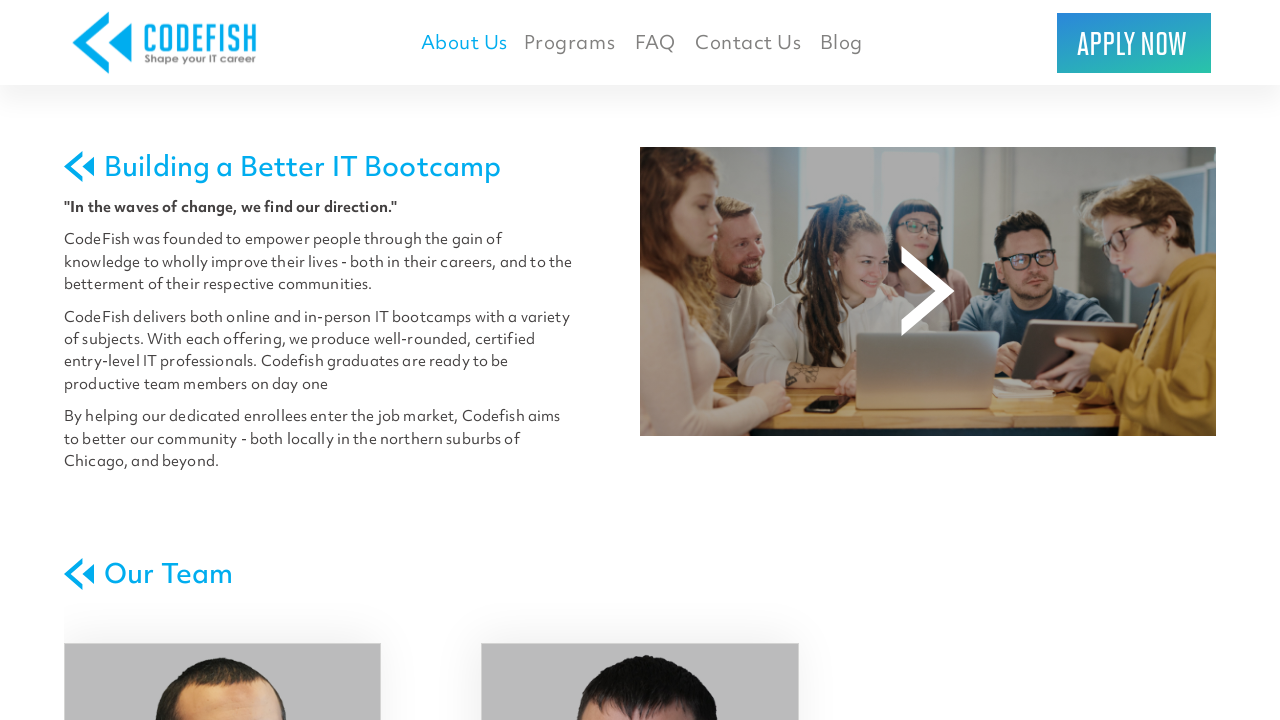